Clicks on Submit menu item and verifies the submenu header text is "Submit New Language"

Starting URL: http://www.99-bottles-of-beer.net/

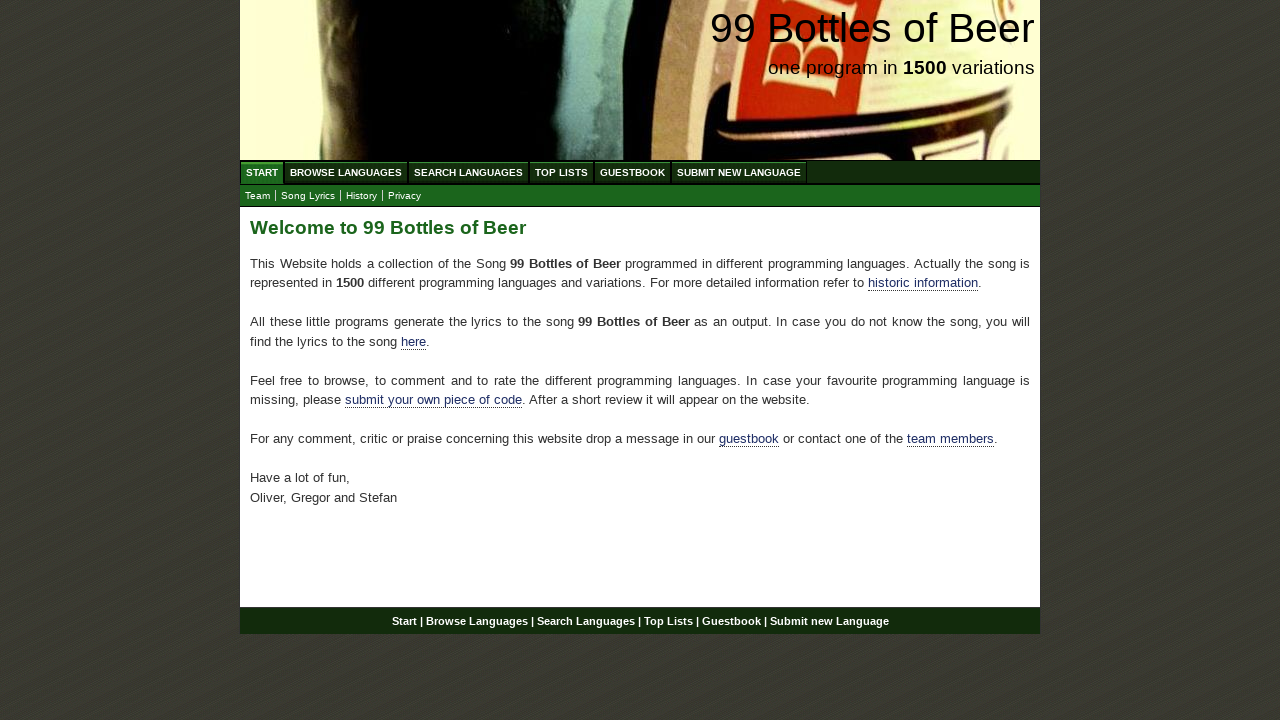

Clicked on Submit menu item at (739, 172) on xpath=//*[@id='menu']/li[6]/a
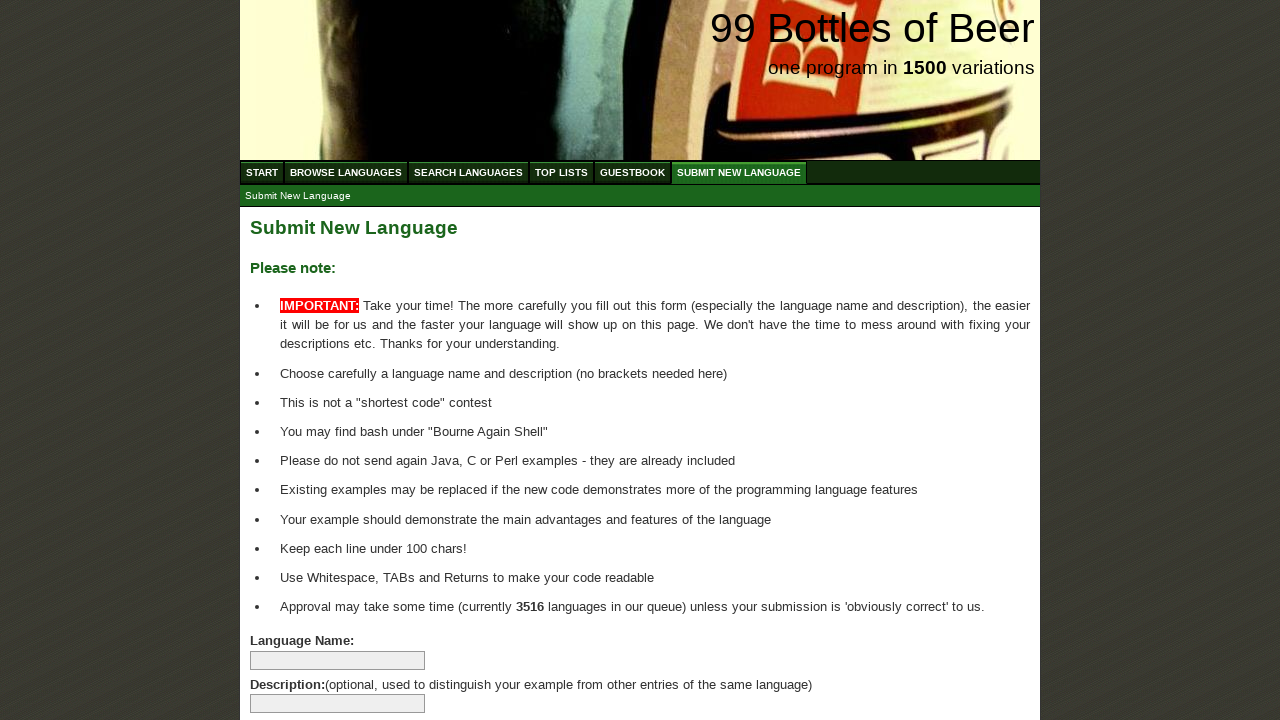

Located submenu header element
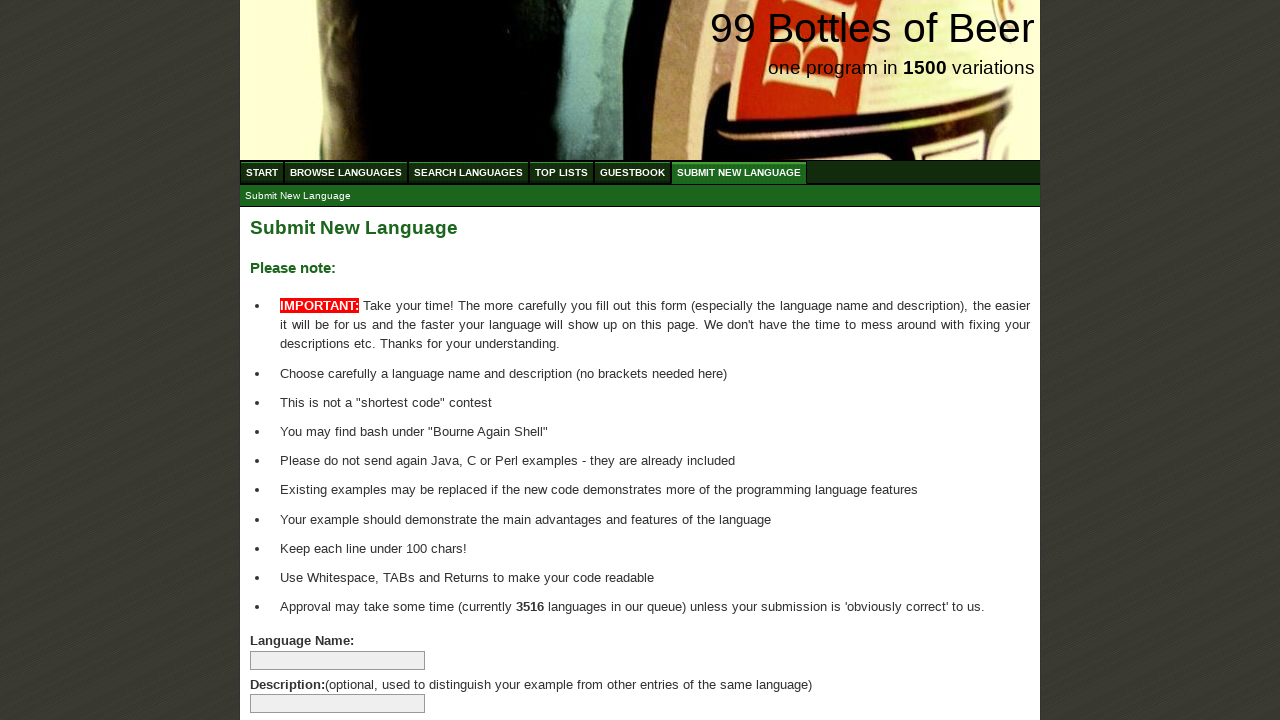

Submenu header became visible
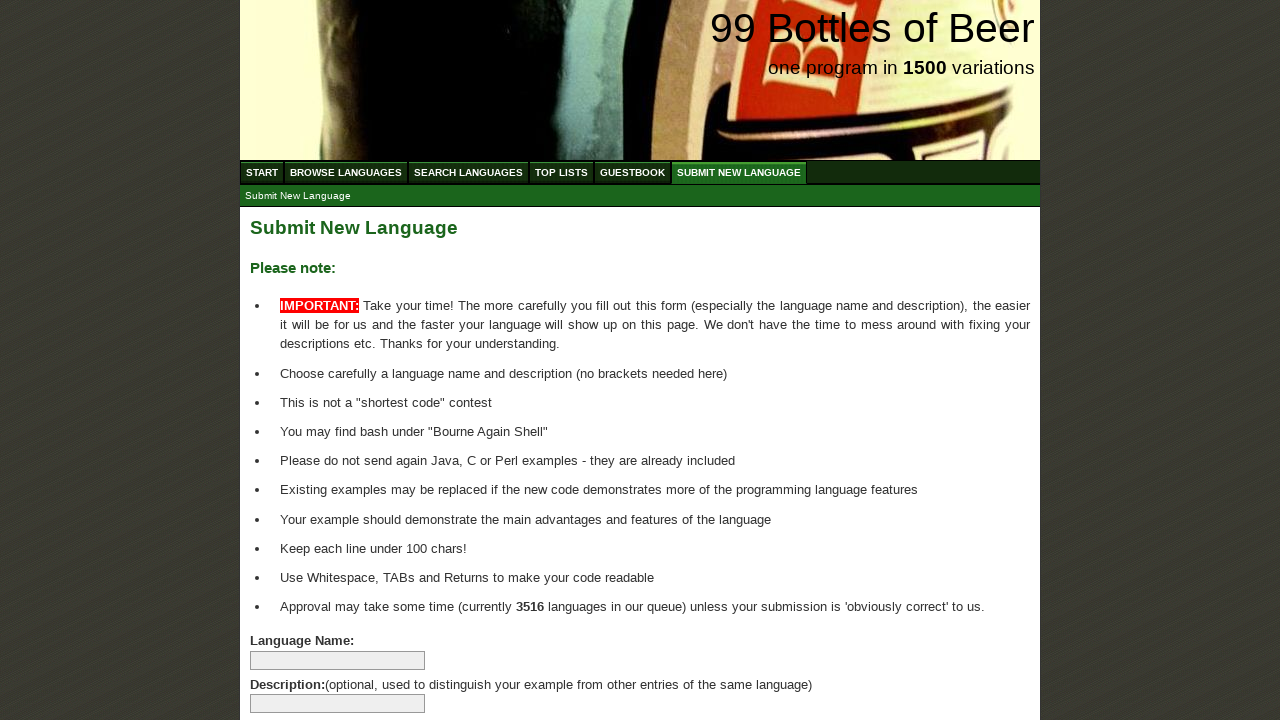

Verified submenu header text is 'Submit New Language'
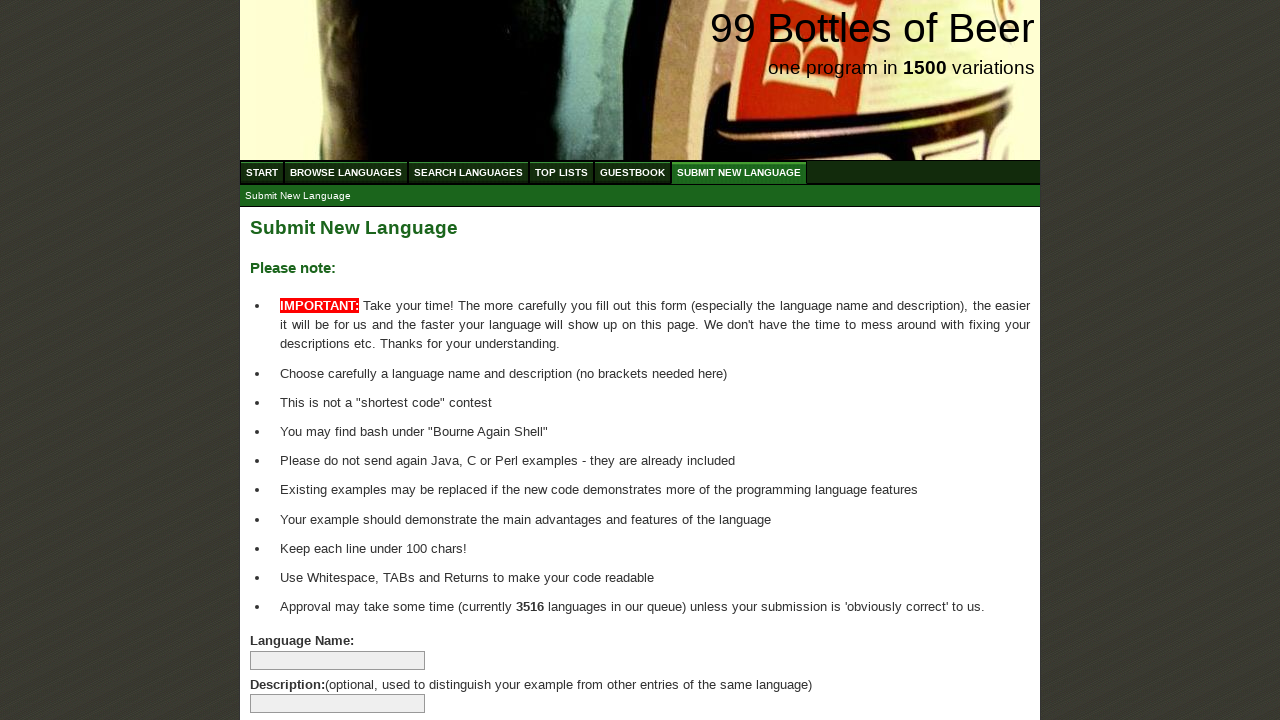

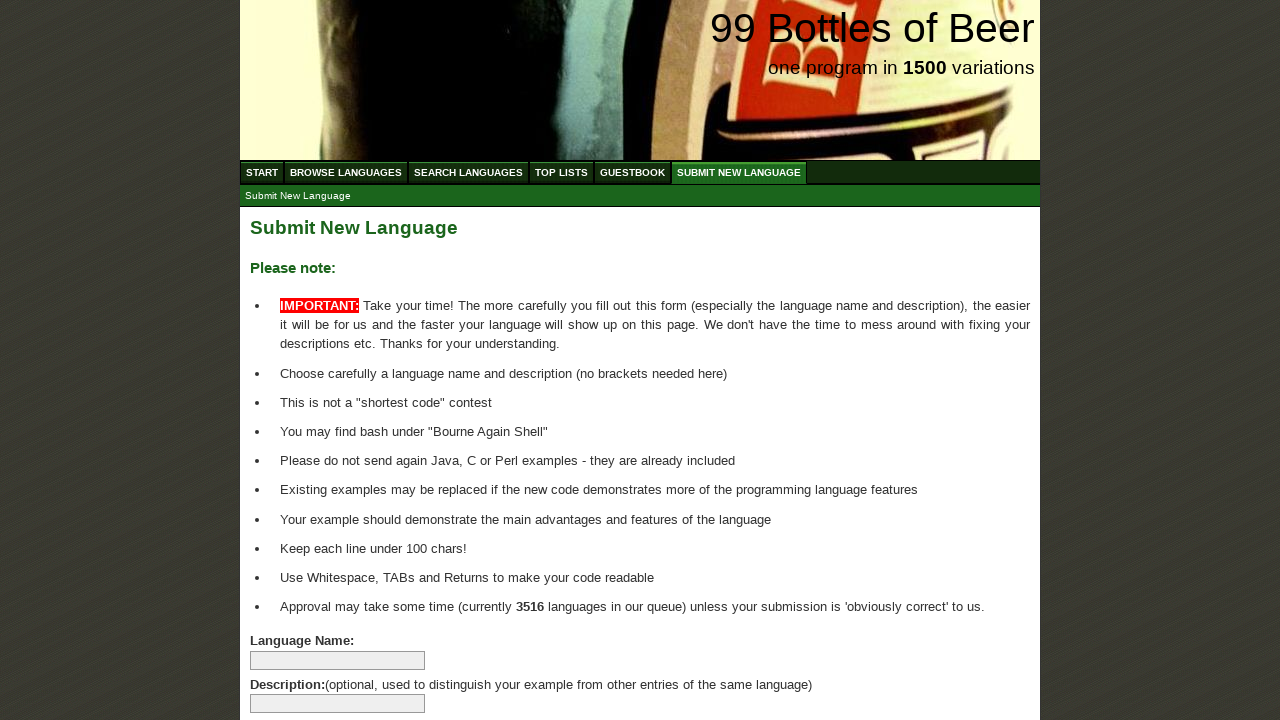